Tests that only the third text block changes when page is refreshed in partial static mode

Starting URL: http://the-internet.herokuapp.com/dynamic_content?with_content=static

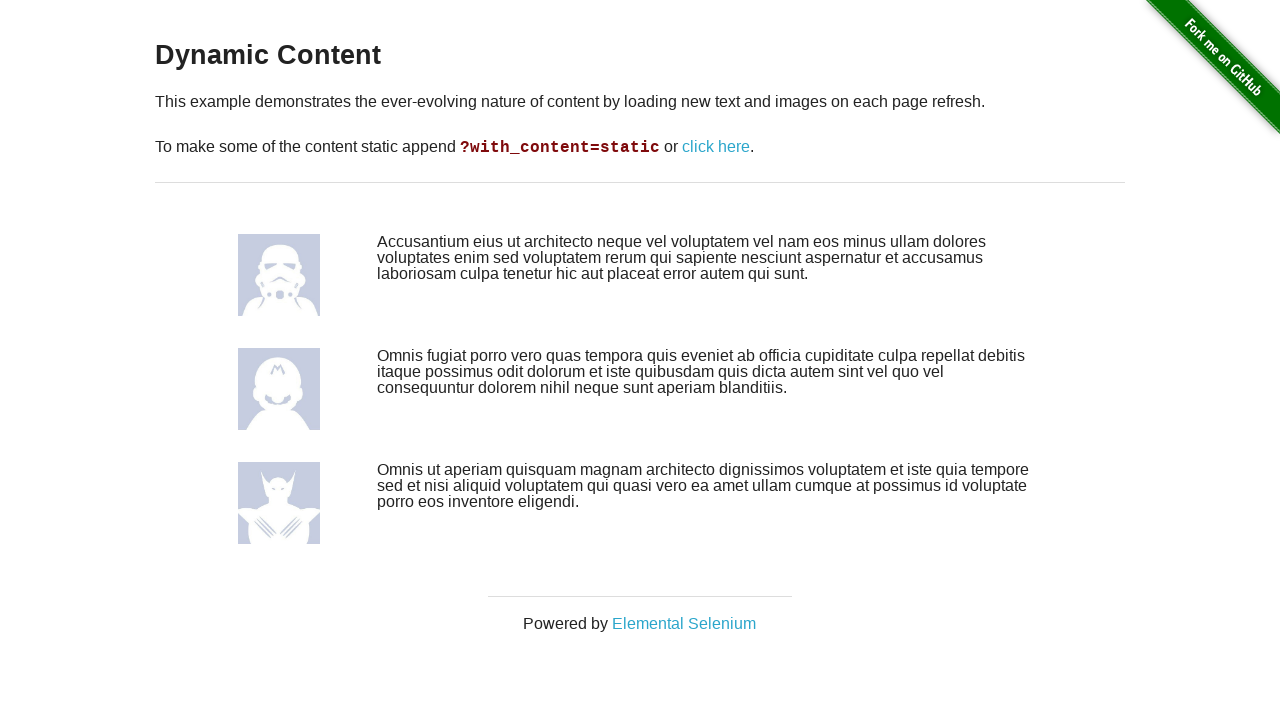

Navigated to dynamic content page in static mode
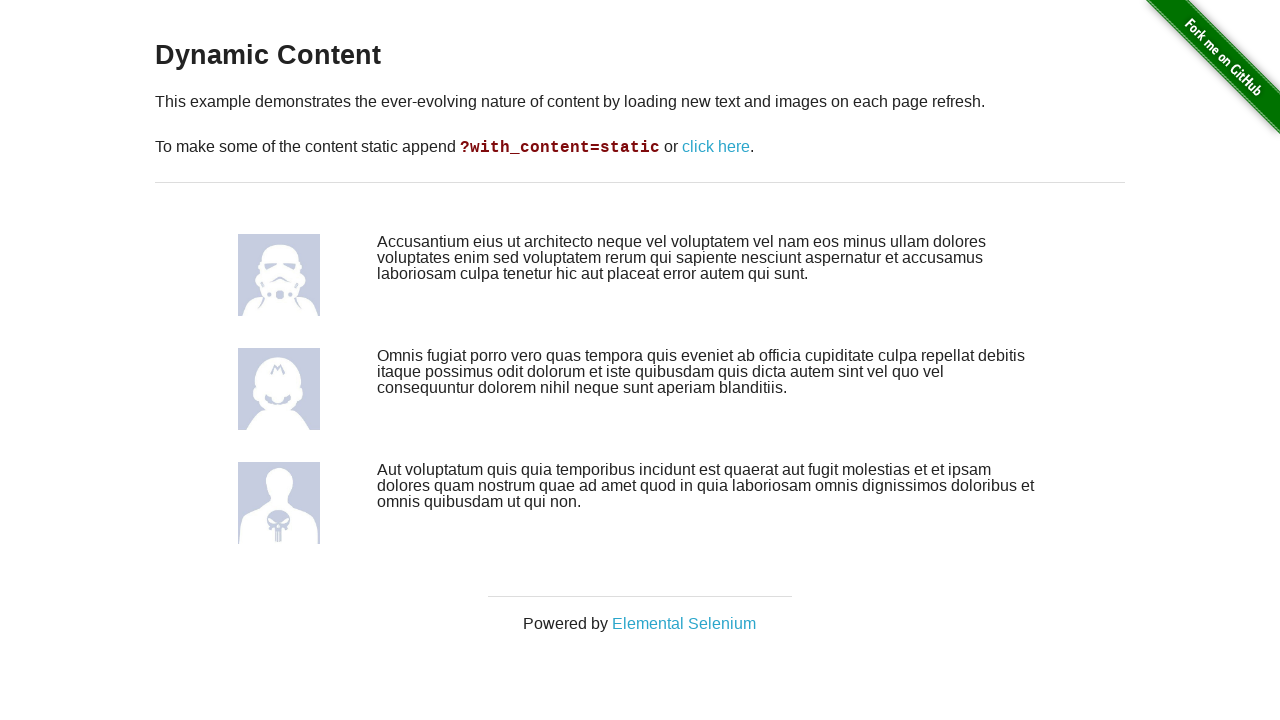

Located all text blocks on the page
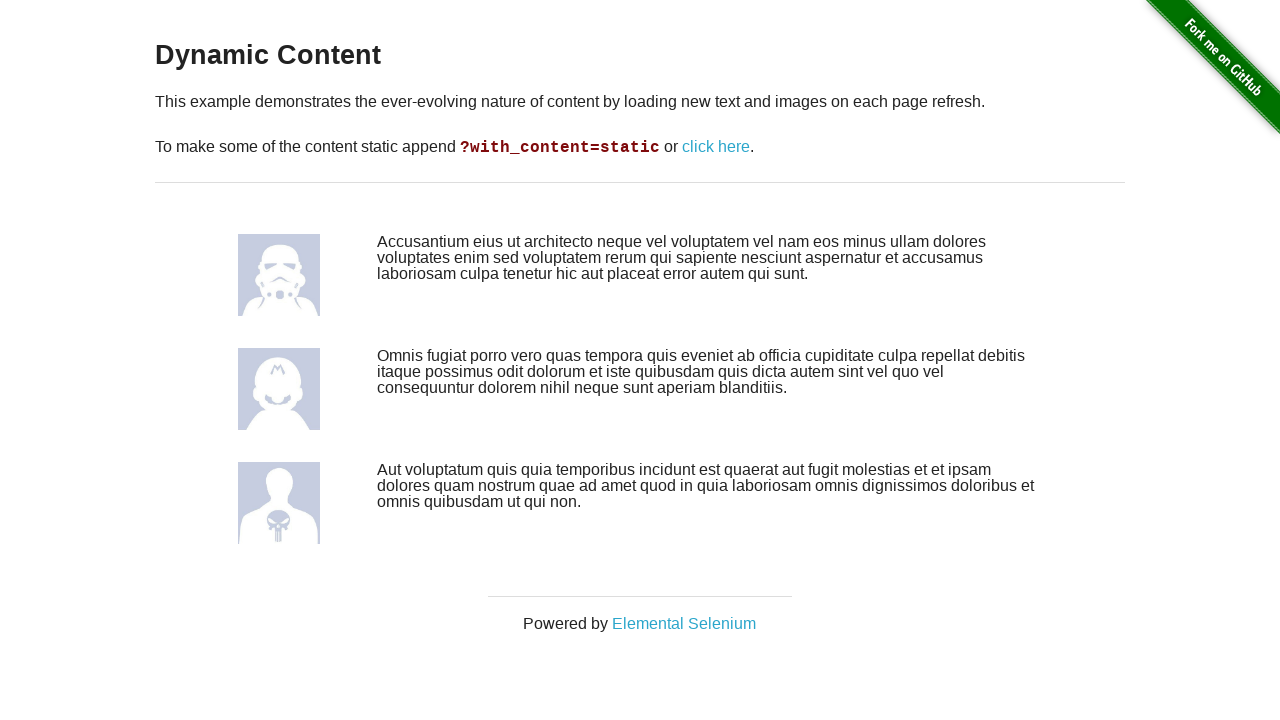

Captured initial text content from all three text blocks
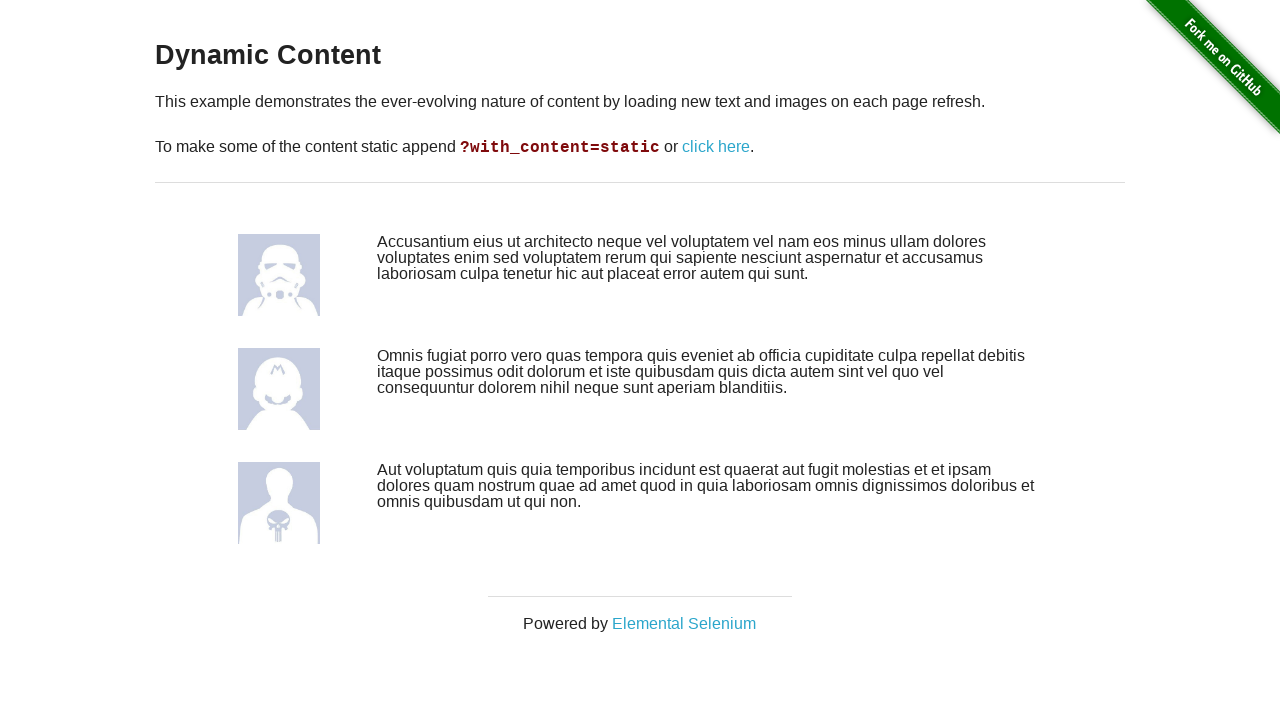

Refreshed the page
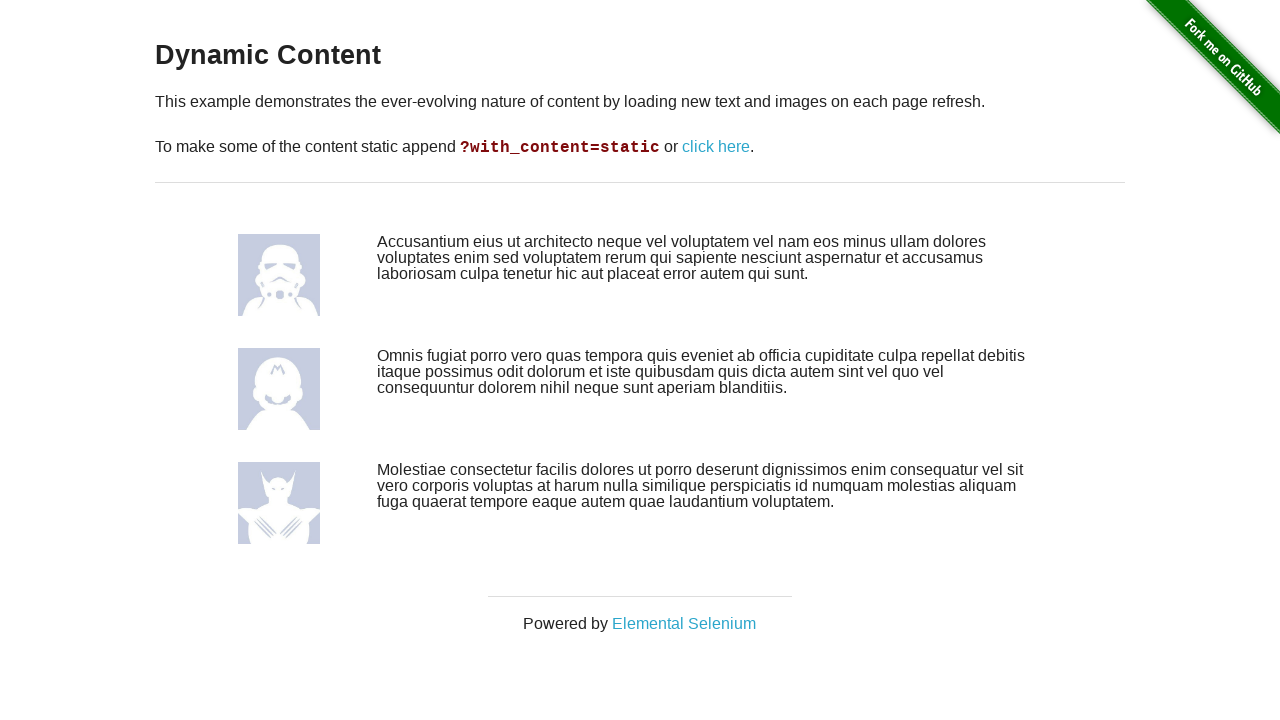

Located text blocks after page refresh
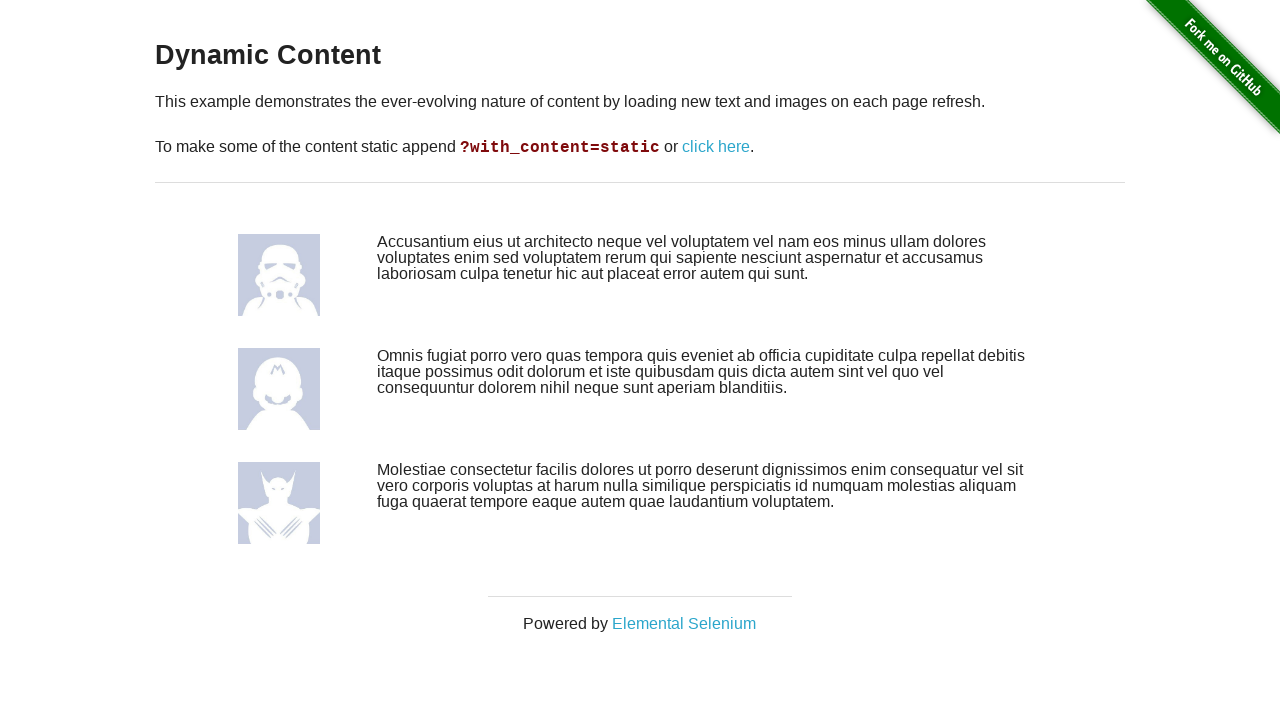

Verified first text block remained unchanged
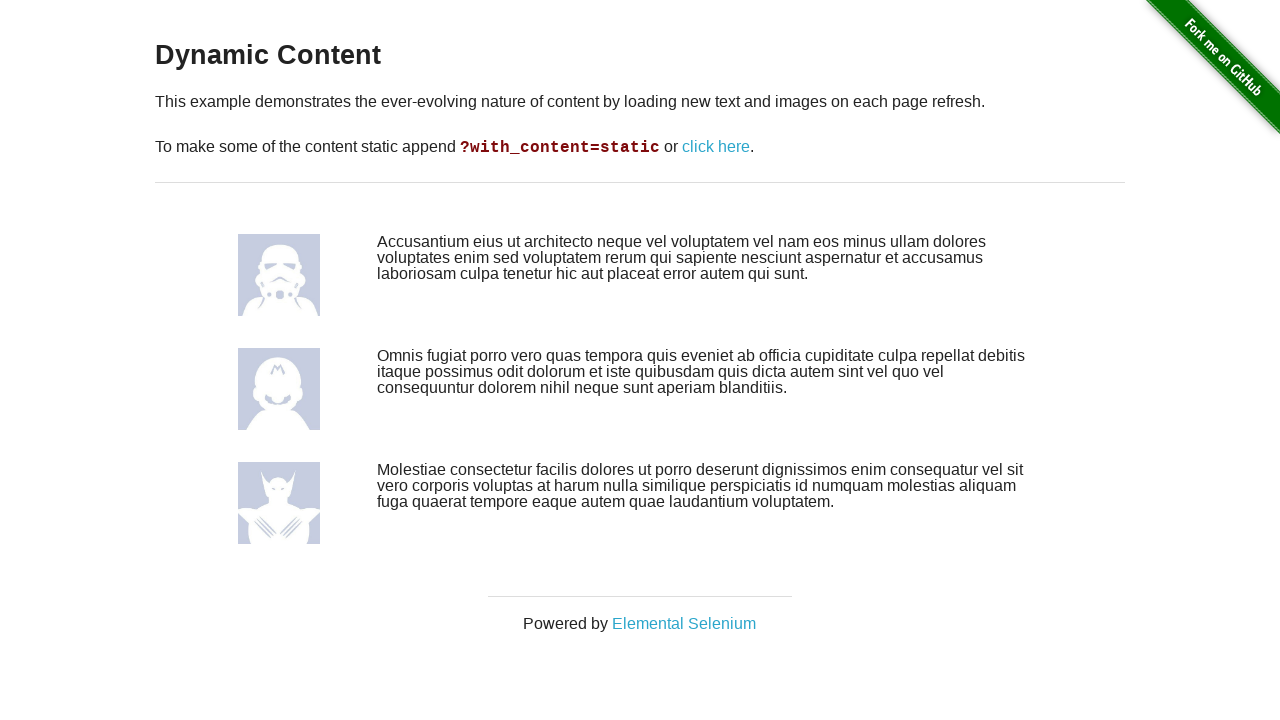

Verified second text block remained unchanged
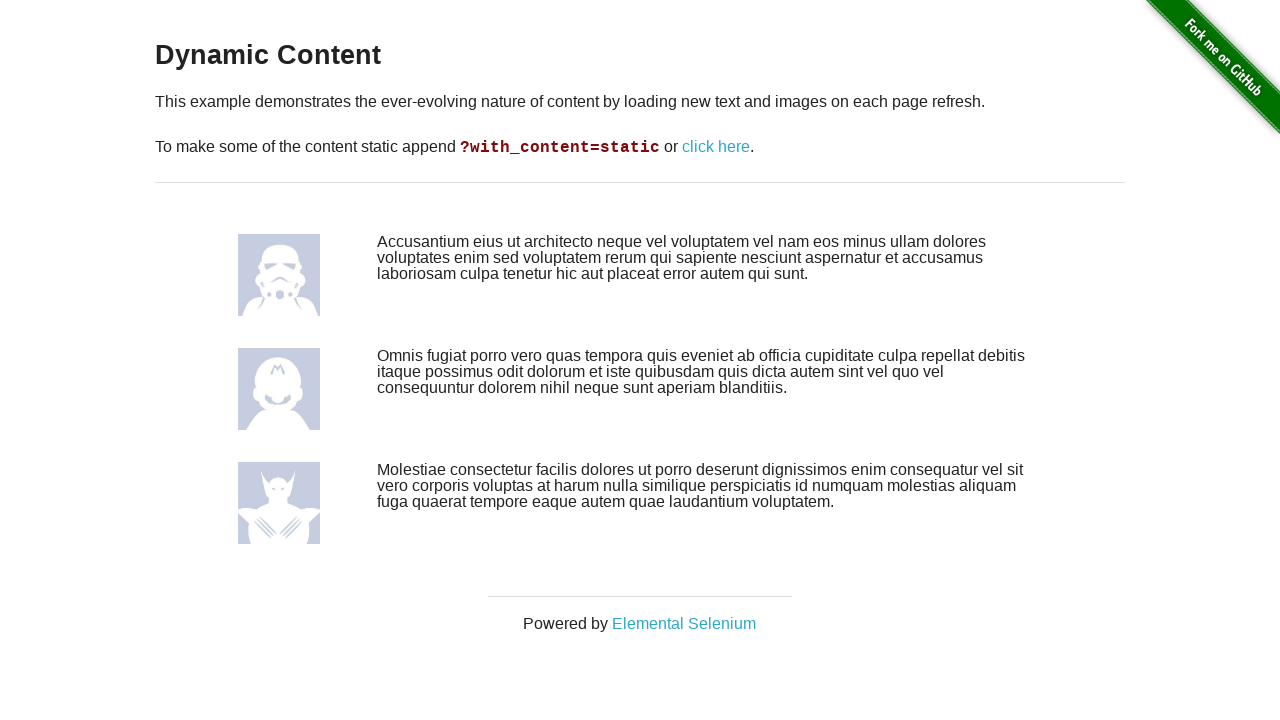

Verified third text block changed content after refresh
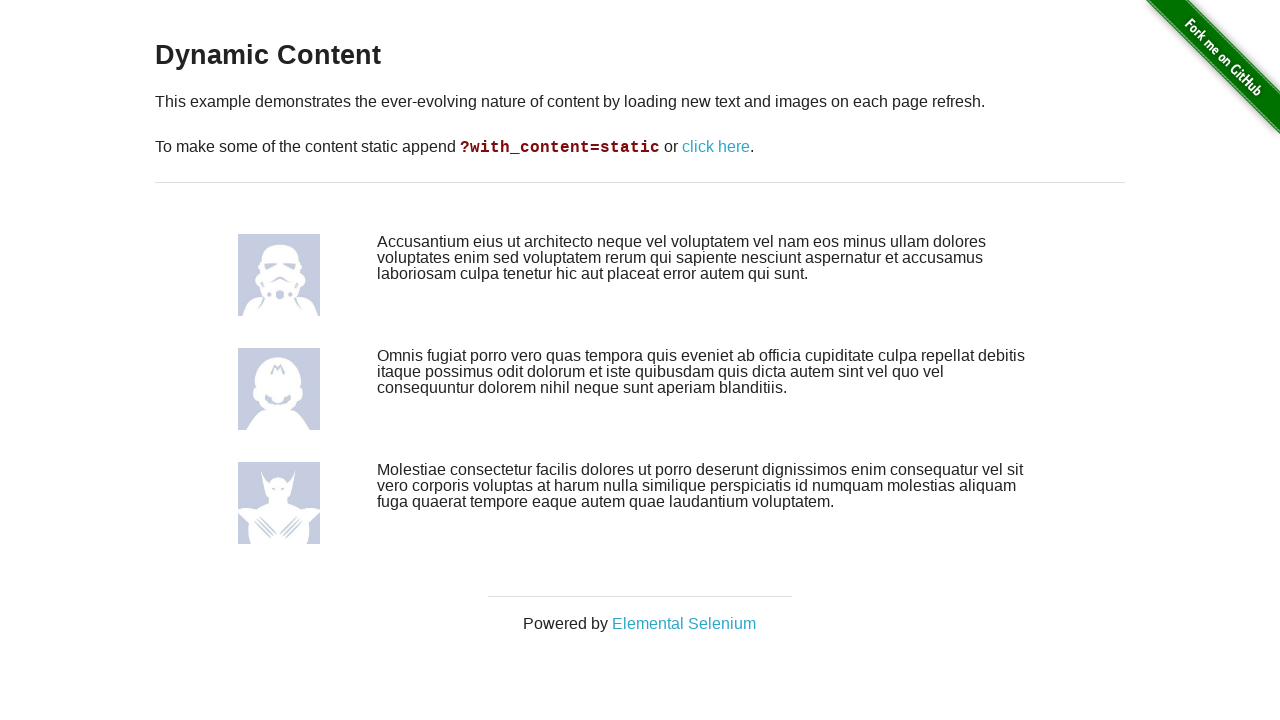

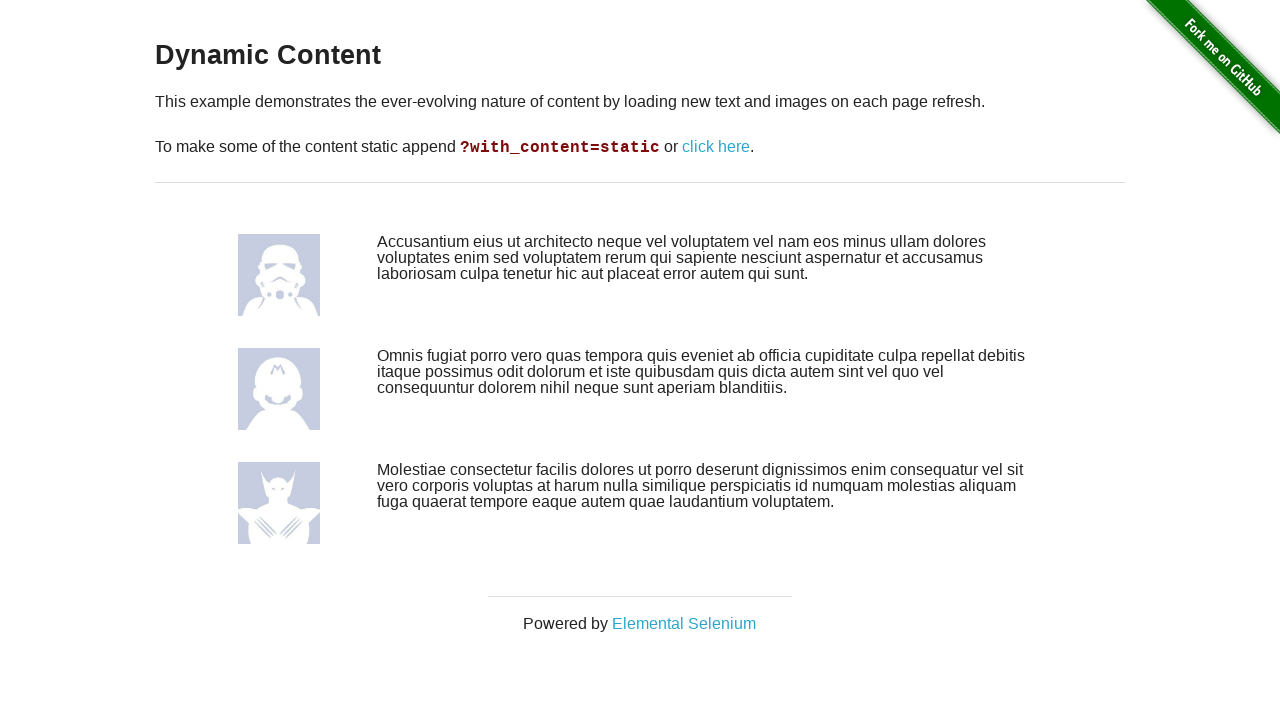